Tests handling of JavaScript alert by accepting it when clicking the first "Click Me" button

Starting URL: https://www.lambdatest.com/selenium-playground/javascript-alert-box-demo

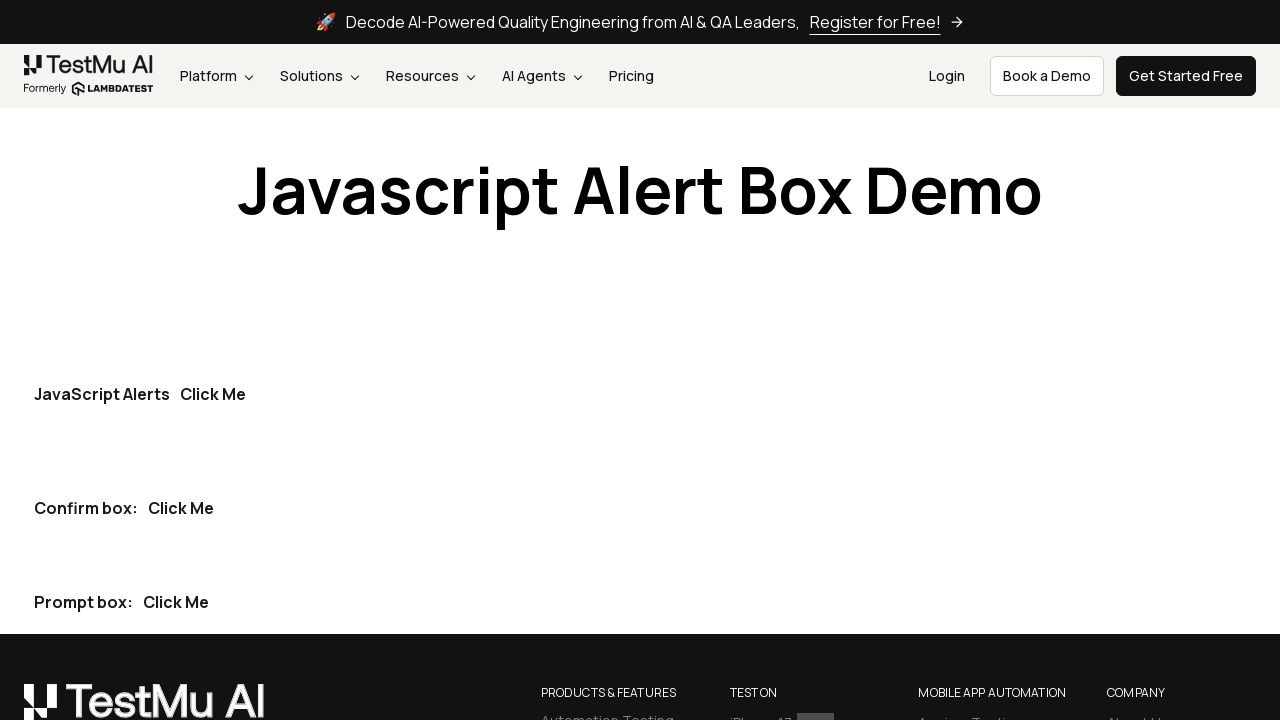

Set up dialog handler to accept alerts
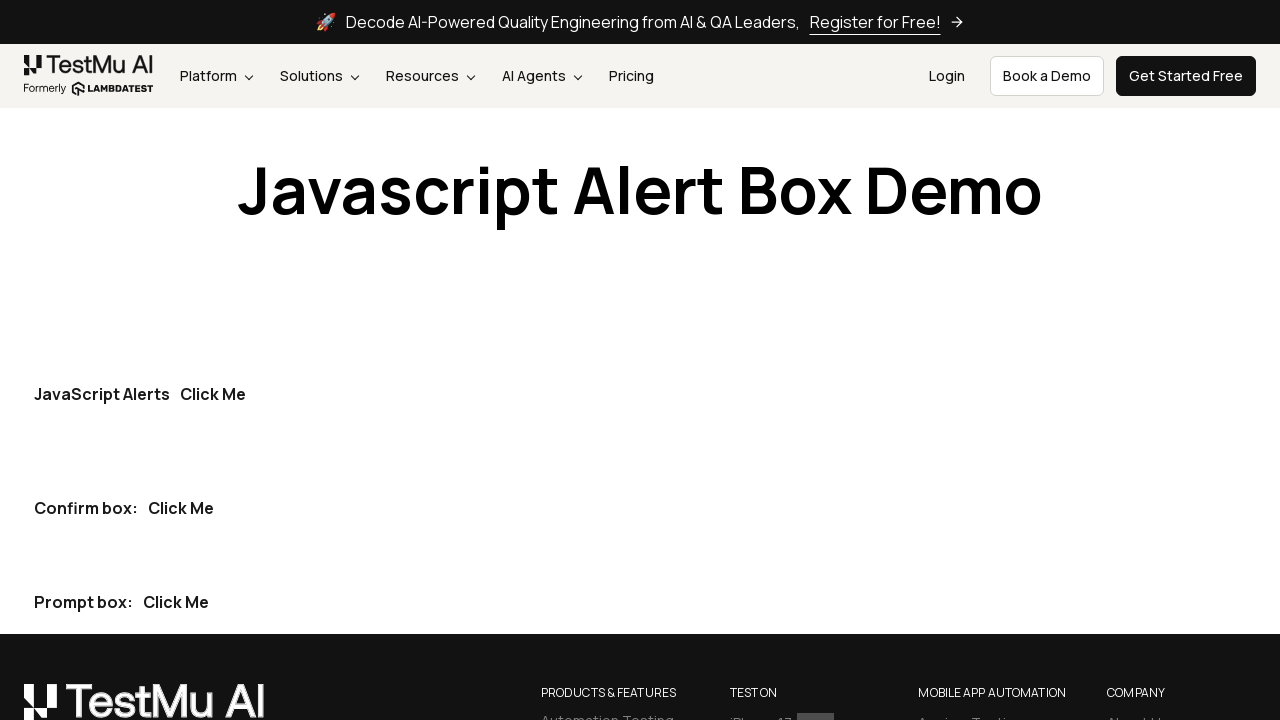

Clicked the first 'Click Me' button, triggering JavaScript alert at (213, 394) on button:has-text('Click Me') >> nth=0
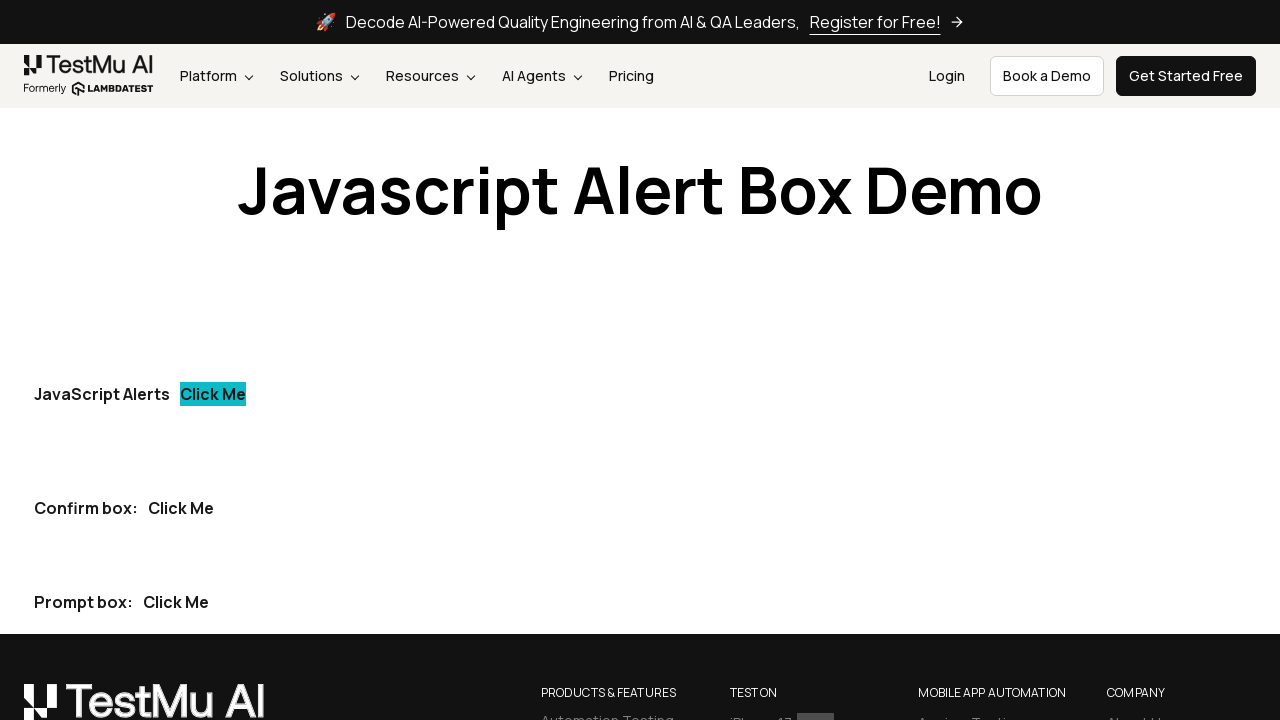

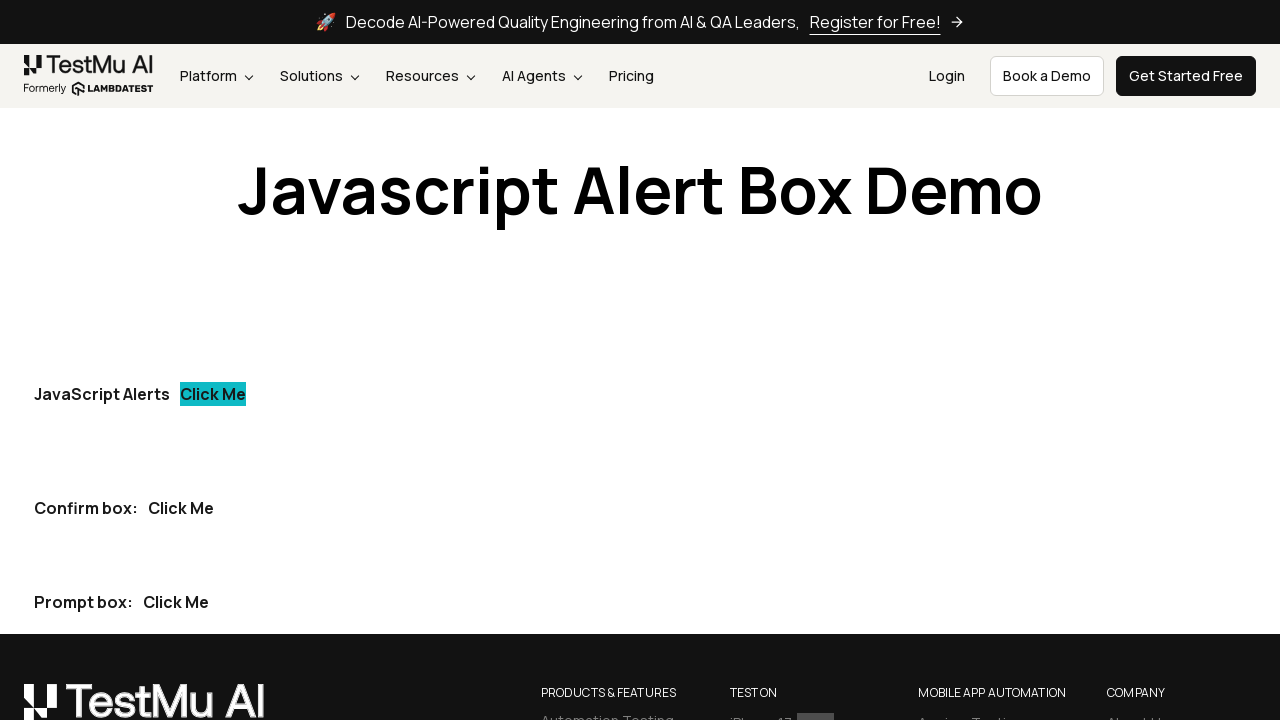